Navigates to YouTube homepage and waits for the page to load

Starting URL: https://www.youtube.com/

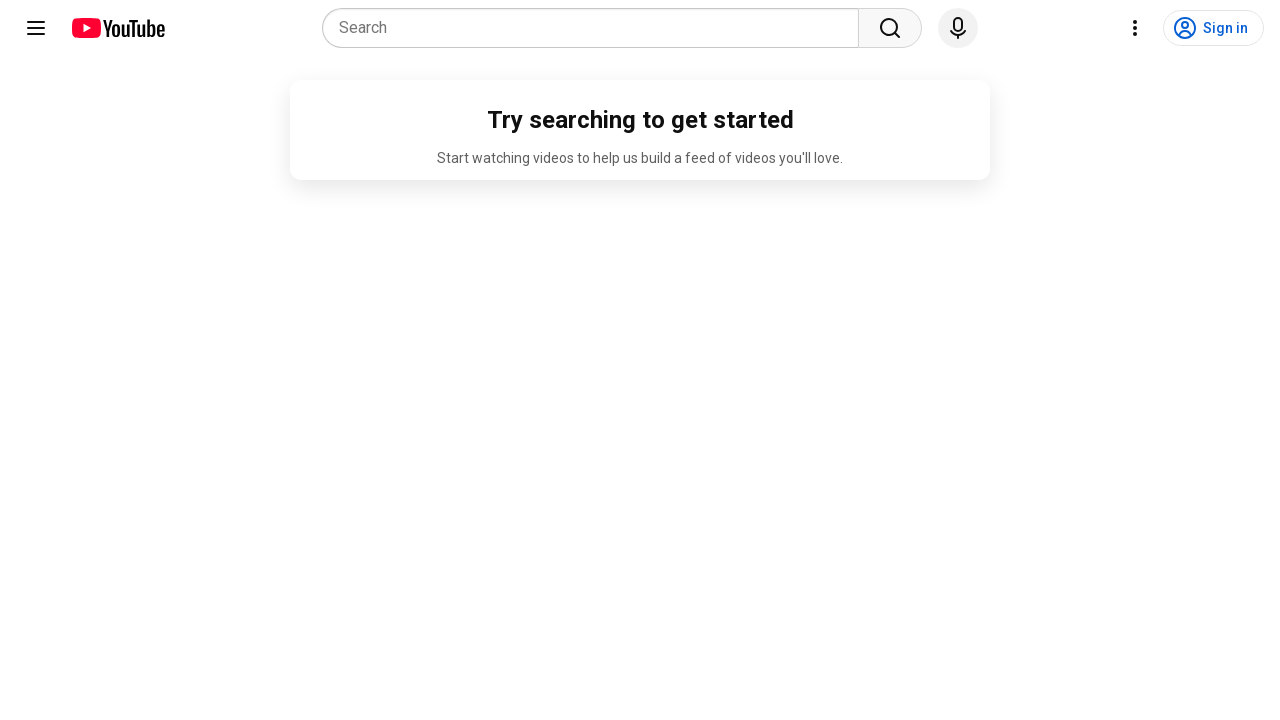

Navigated to YouTube homepage
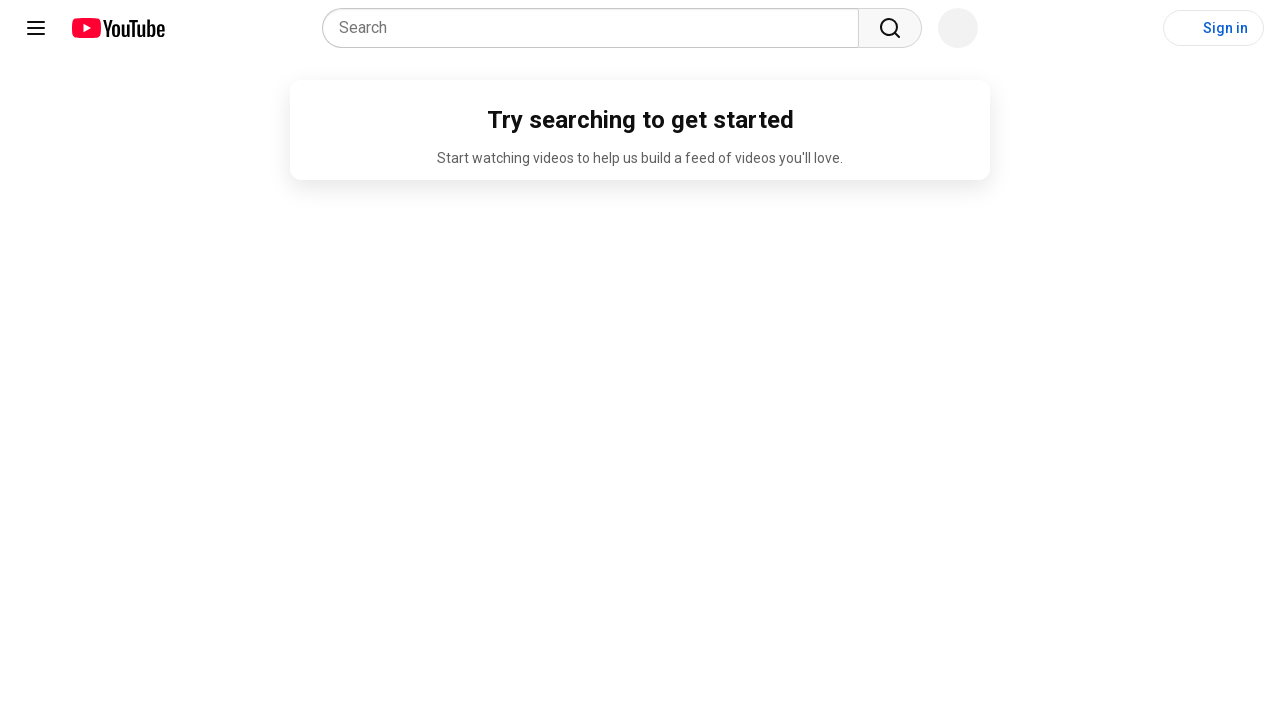

YouTube homepage fully loaded
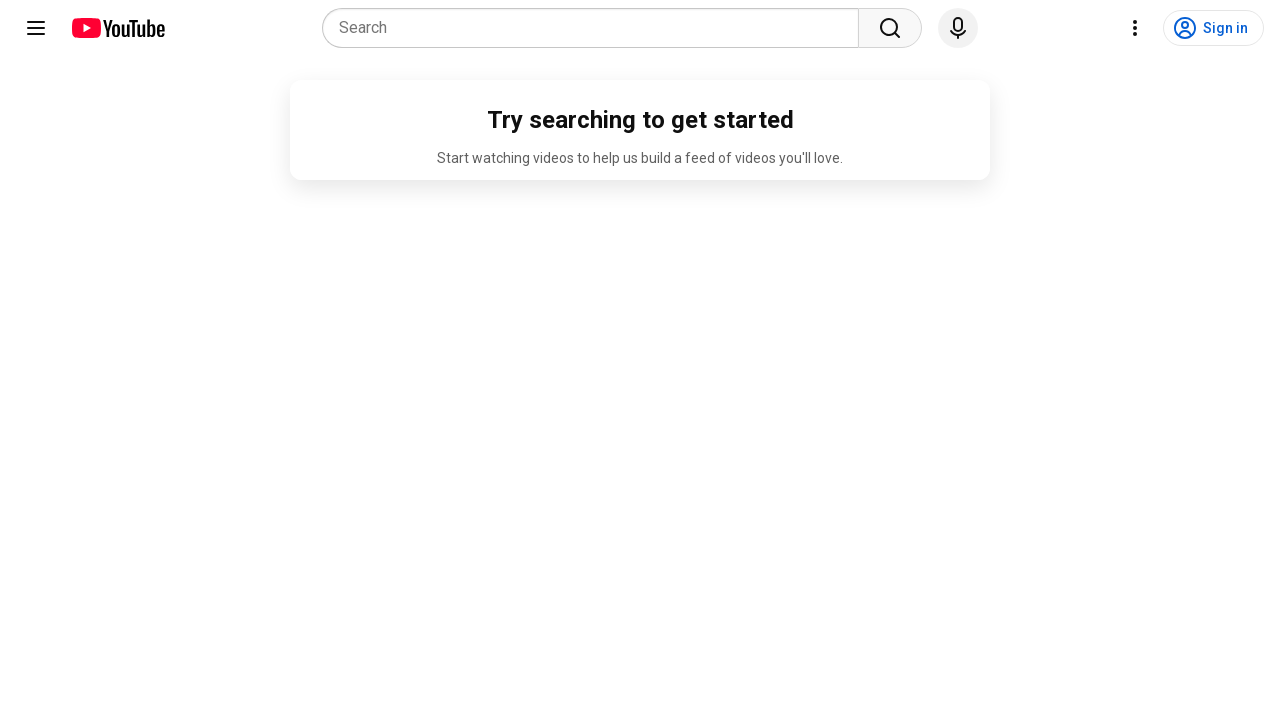

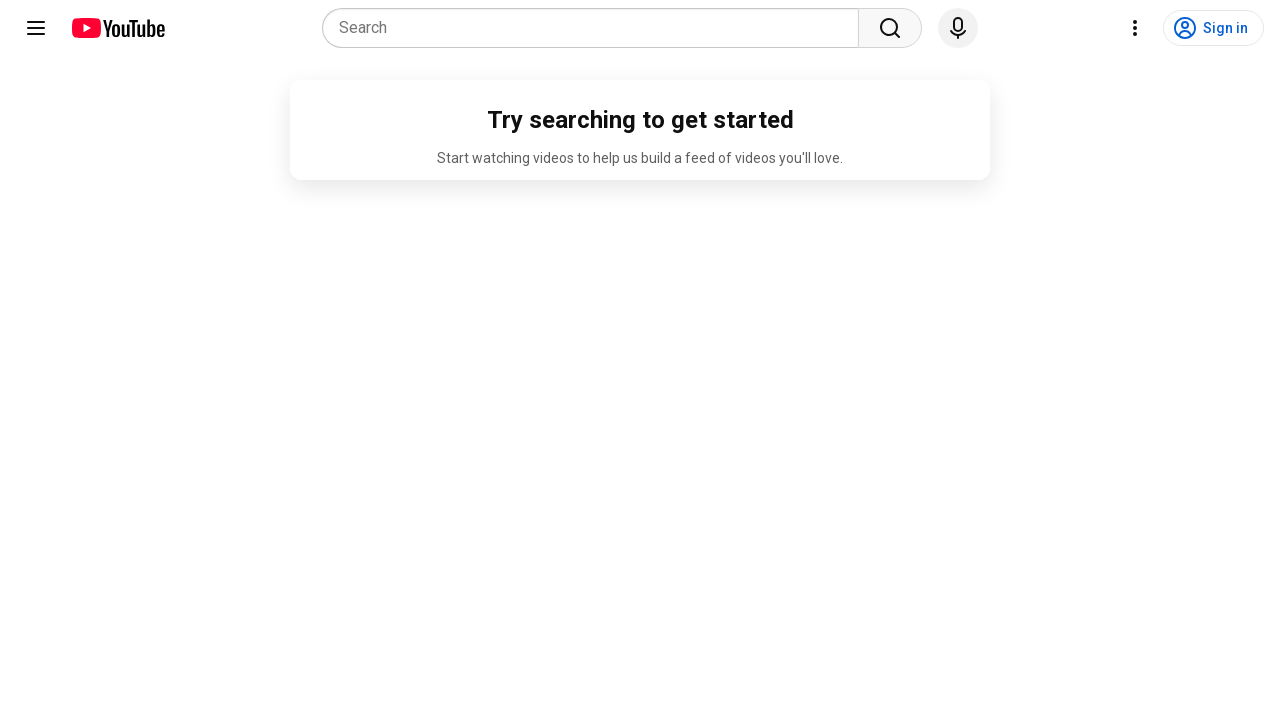